Tests the calculator's addition operation by entering two numbers, selecting the addition operator, and verifying the result

Starting URL: https://juliemr.github.io/protractor-demo/

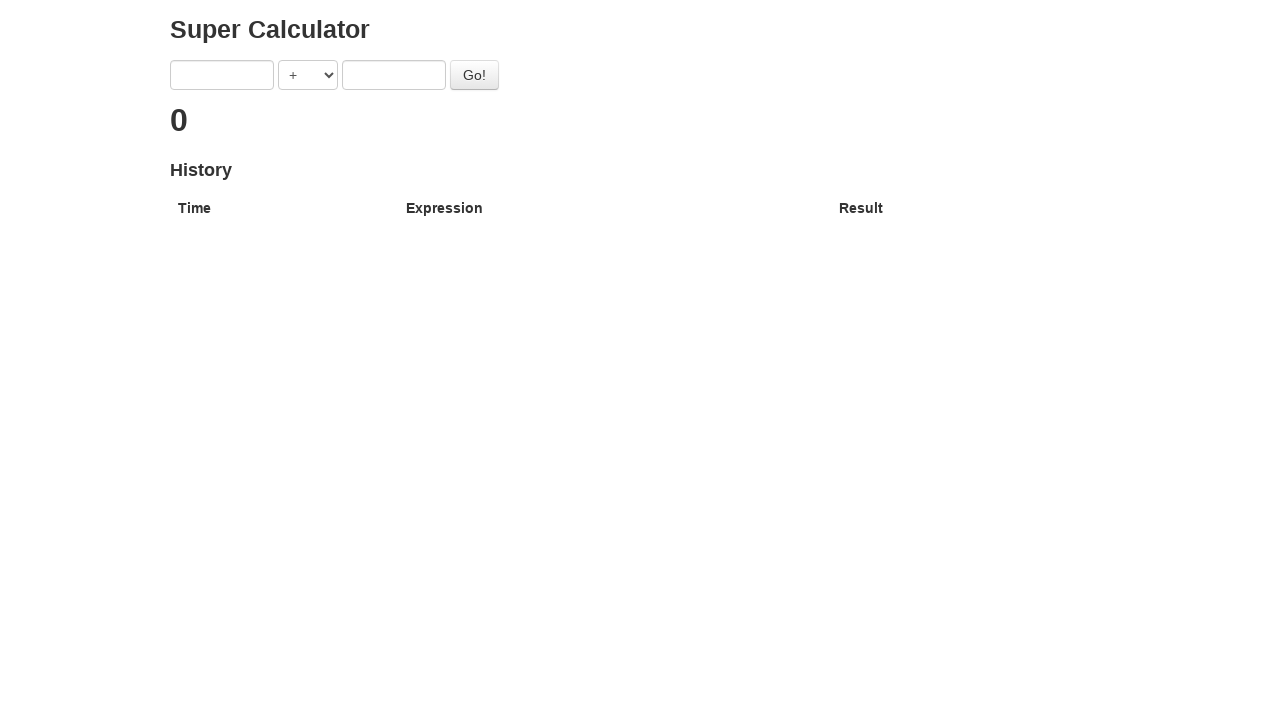

Cleared the first input field on xpath=/html/body/div/div/form/input[1]
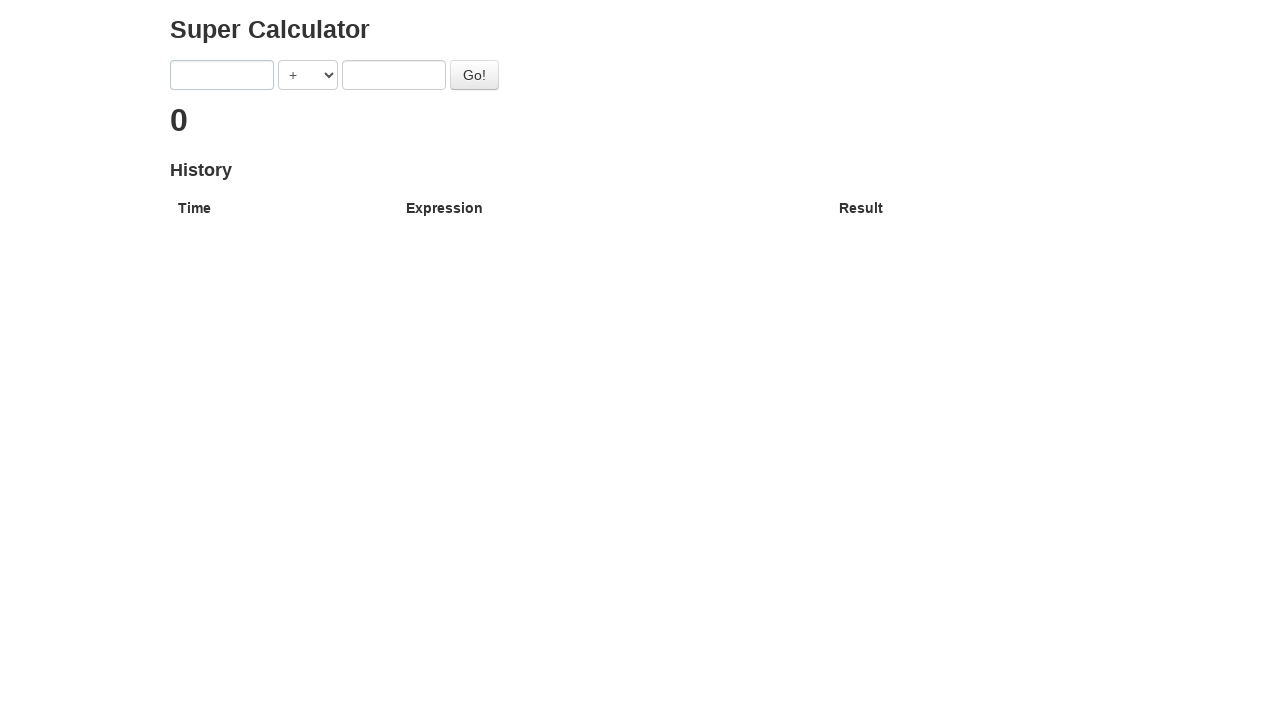

Entered first number 4 into the first input field on xpath=/html/body/div/div/form/input[1]
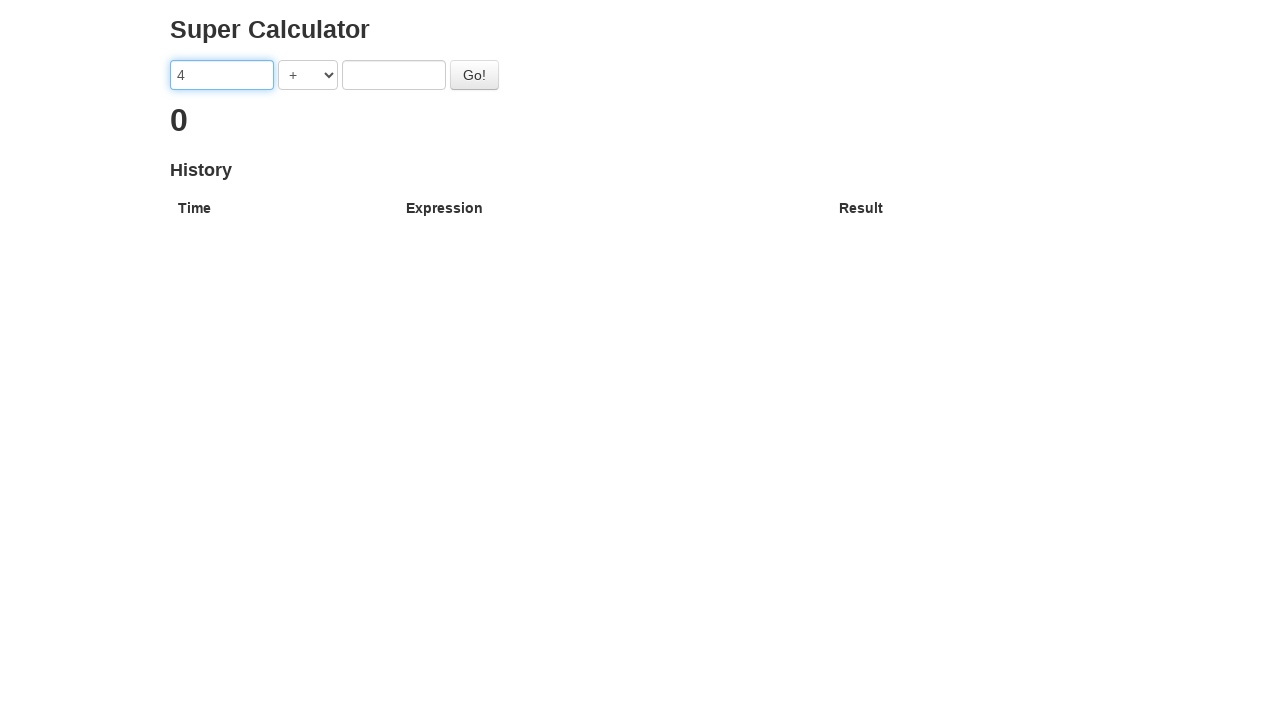

Selected addition operator from dropdown on xpath=/html/body/div/div/form/select
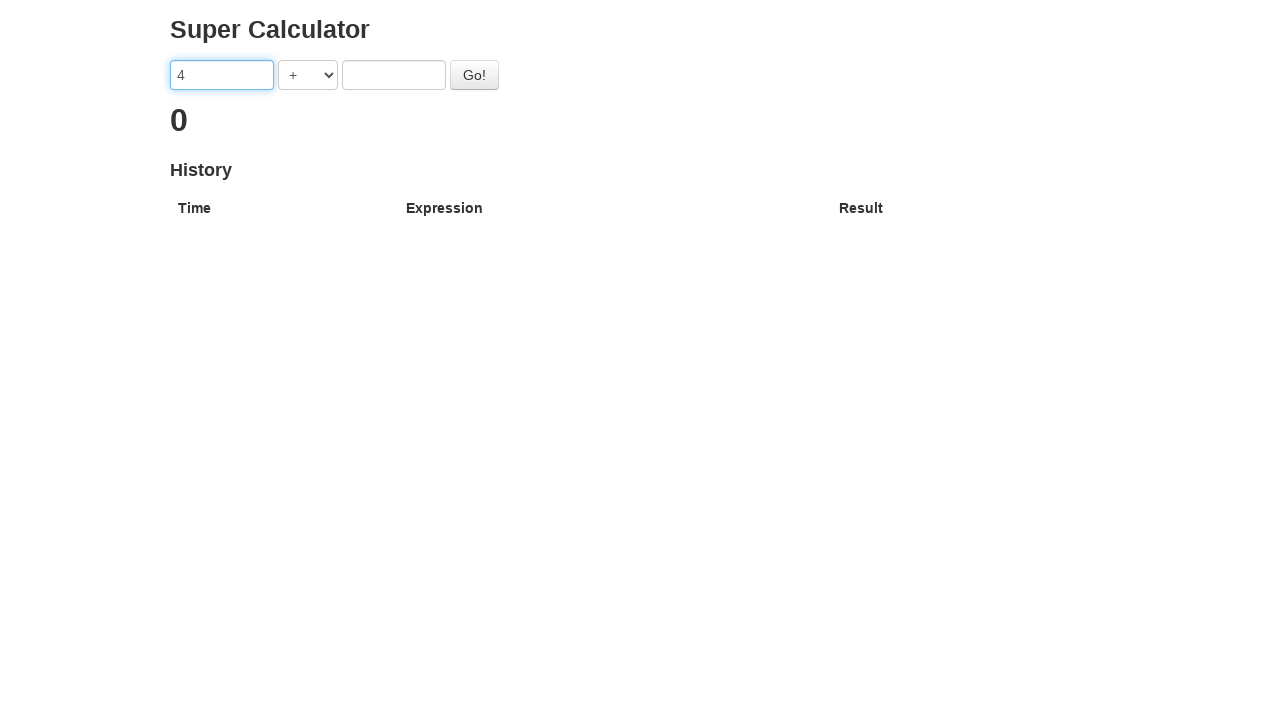

Cleared the second input field on xpath=/html/body/div/div/form/input[2]
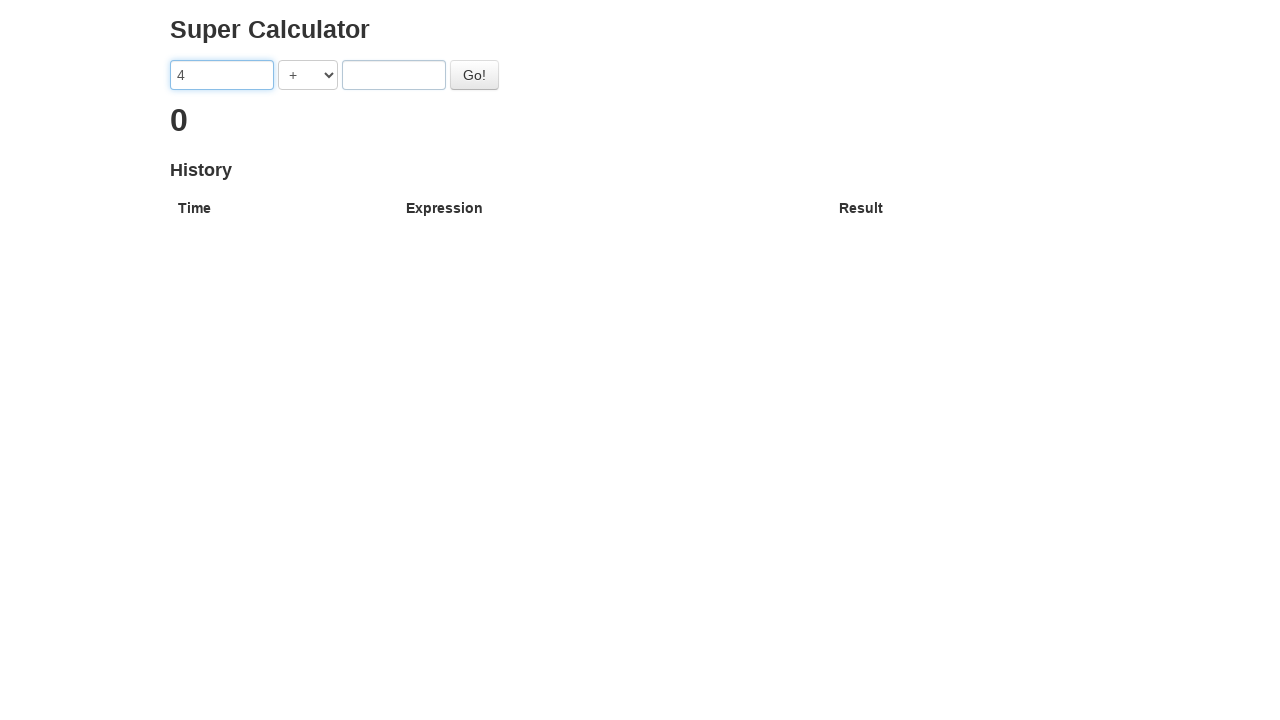

Entered second number 4 into the second input field on xpath=/html/body/div/div/form/input[2]
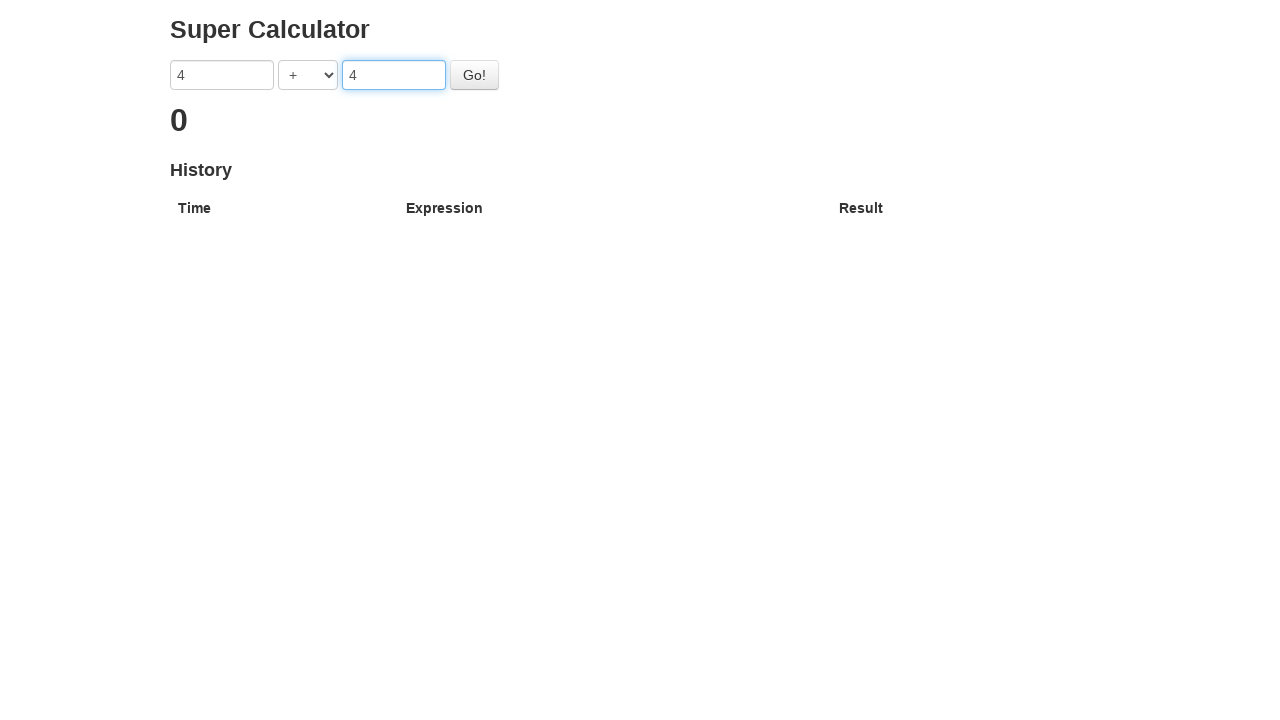

Clicked the go button to calculate the addition at (474, 75) on #gobutton
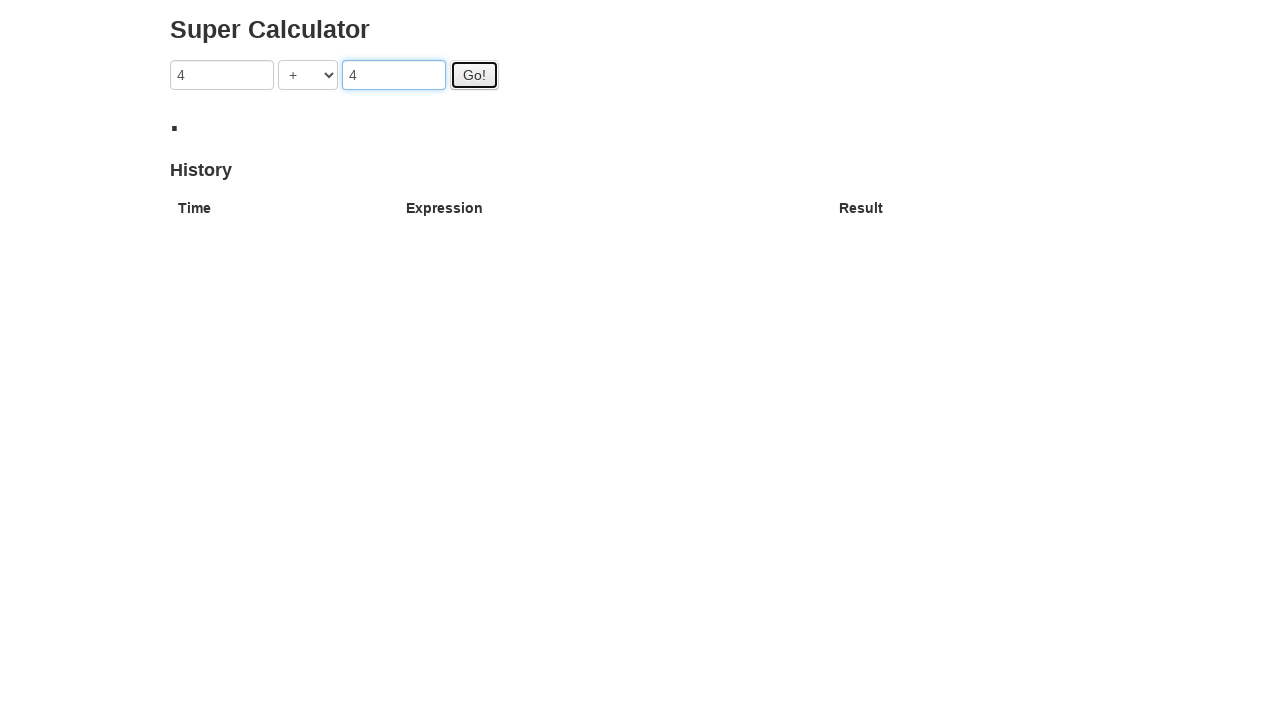

Result appeared - addition operation completed successfully
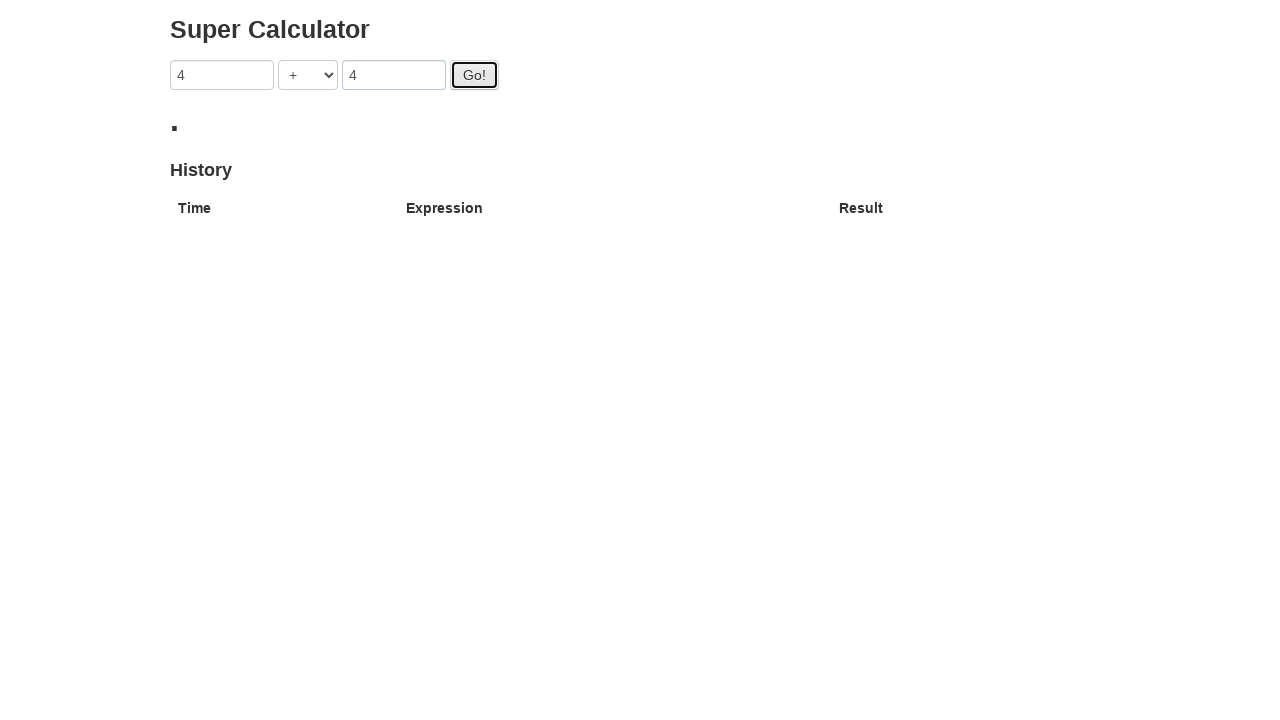

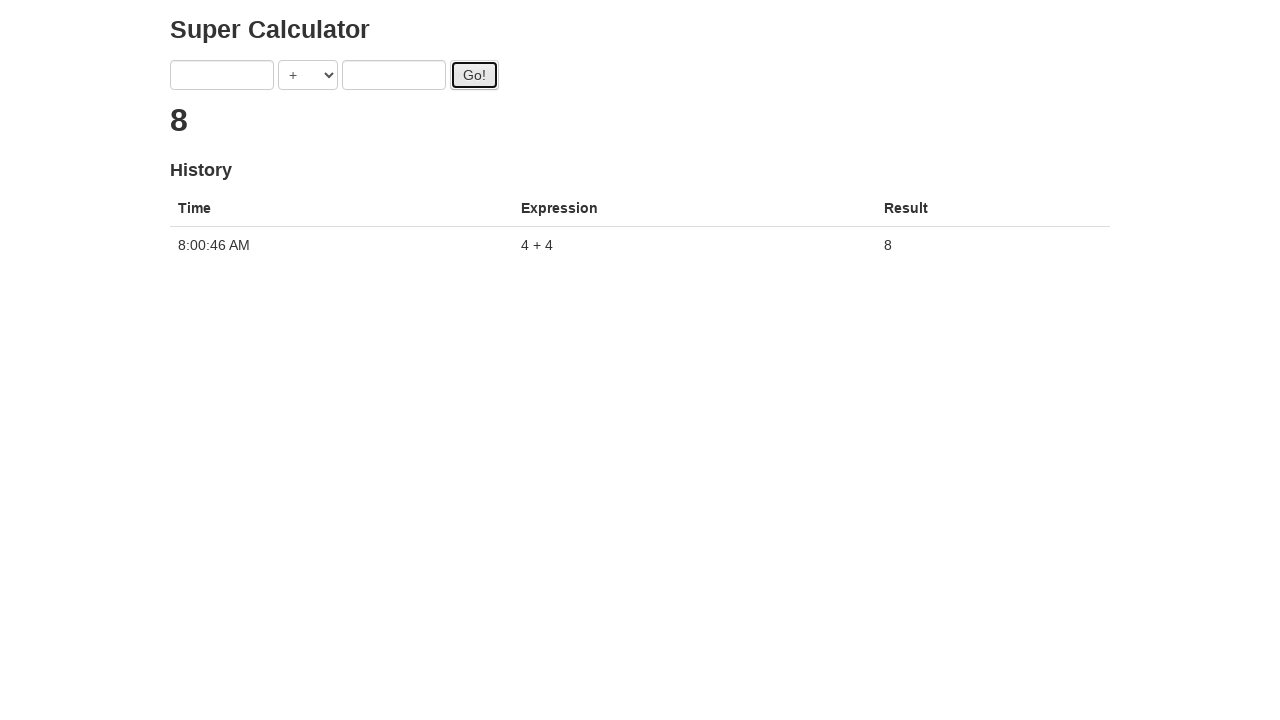